Tests clicking a download link to initiate a file download

Starting URL: https://softwaretestingpro.github.io/Automation/Advanced/A-3.02-Download.html

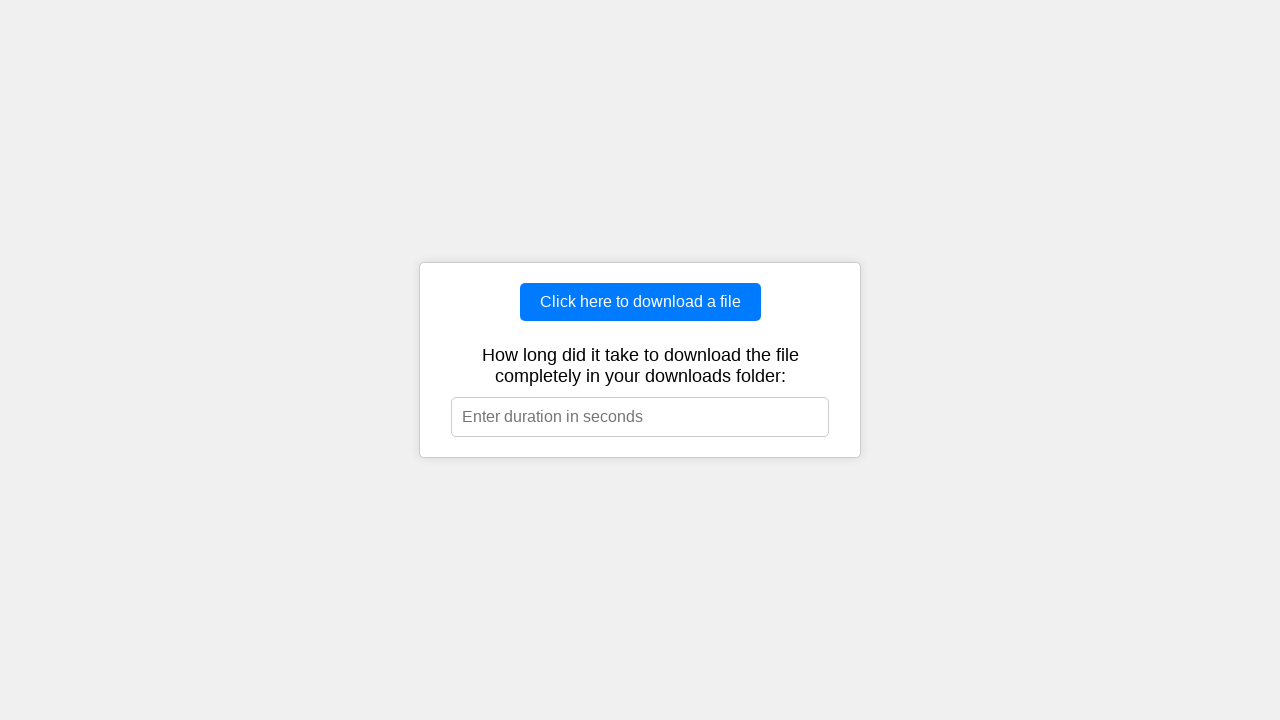

Navigated to A302Download test page
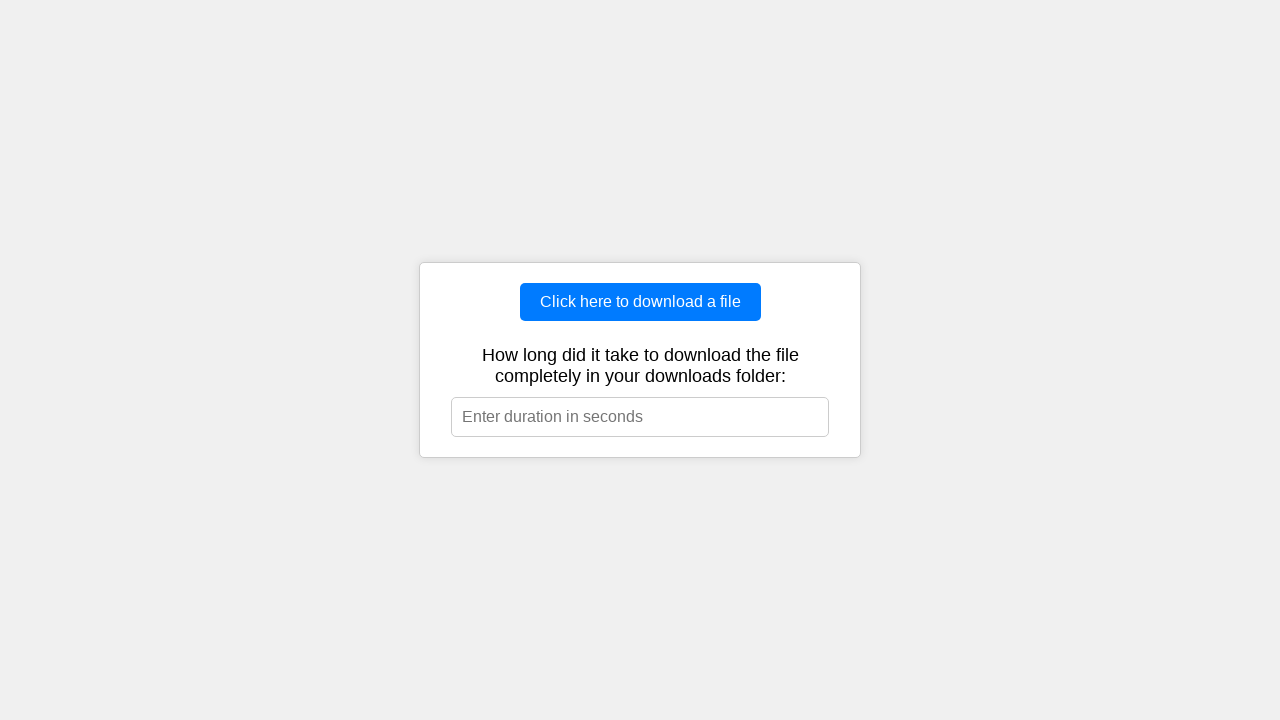

Clicked download link to initiate file download at (640, 302) on .download-link
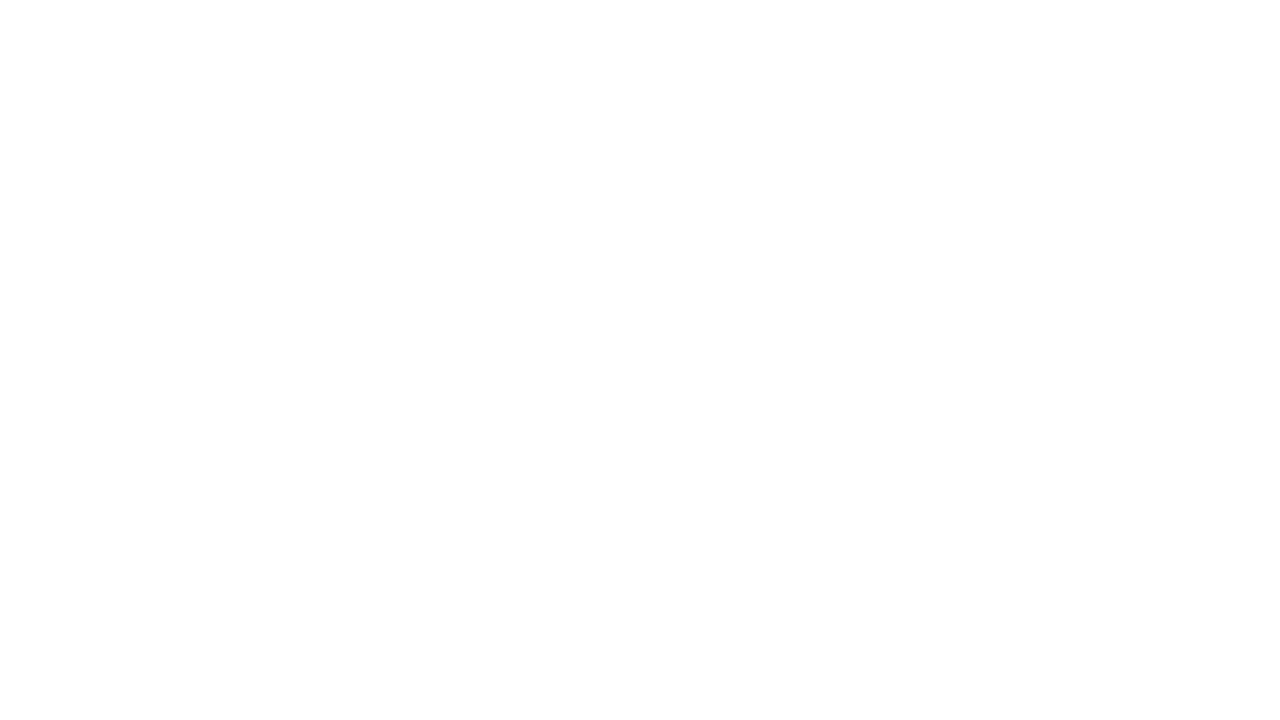

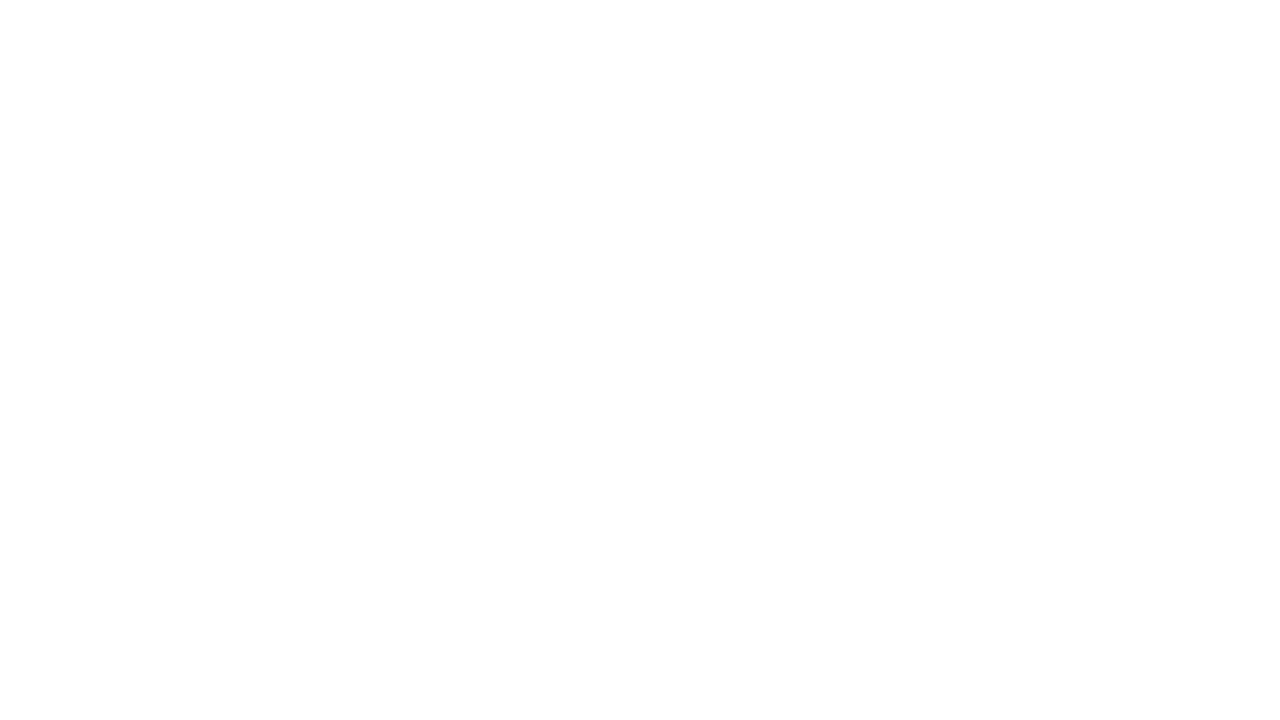